Tests filtering to display only completed todo items

Starting URL: https://demo.playwright.dev/todomvc

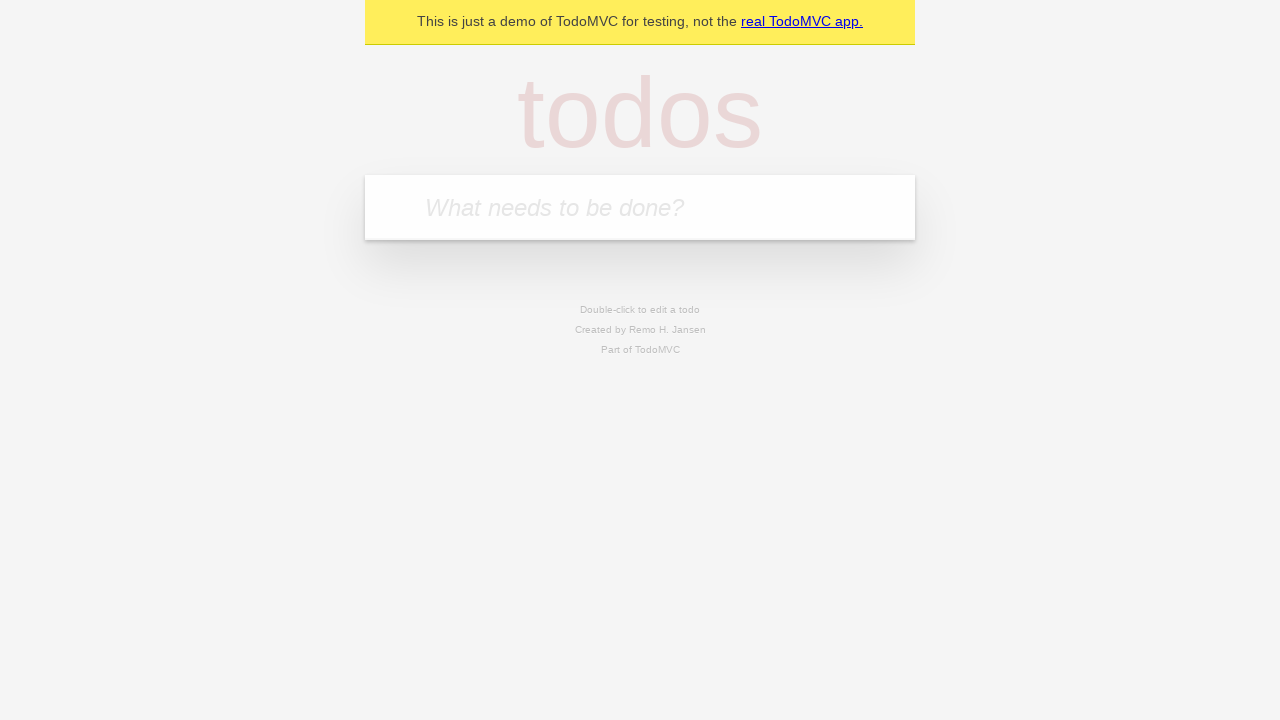

Filled todo input with 'buy some cheese' on internal:attr=[placeholder="What needs to be done?"i]
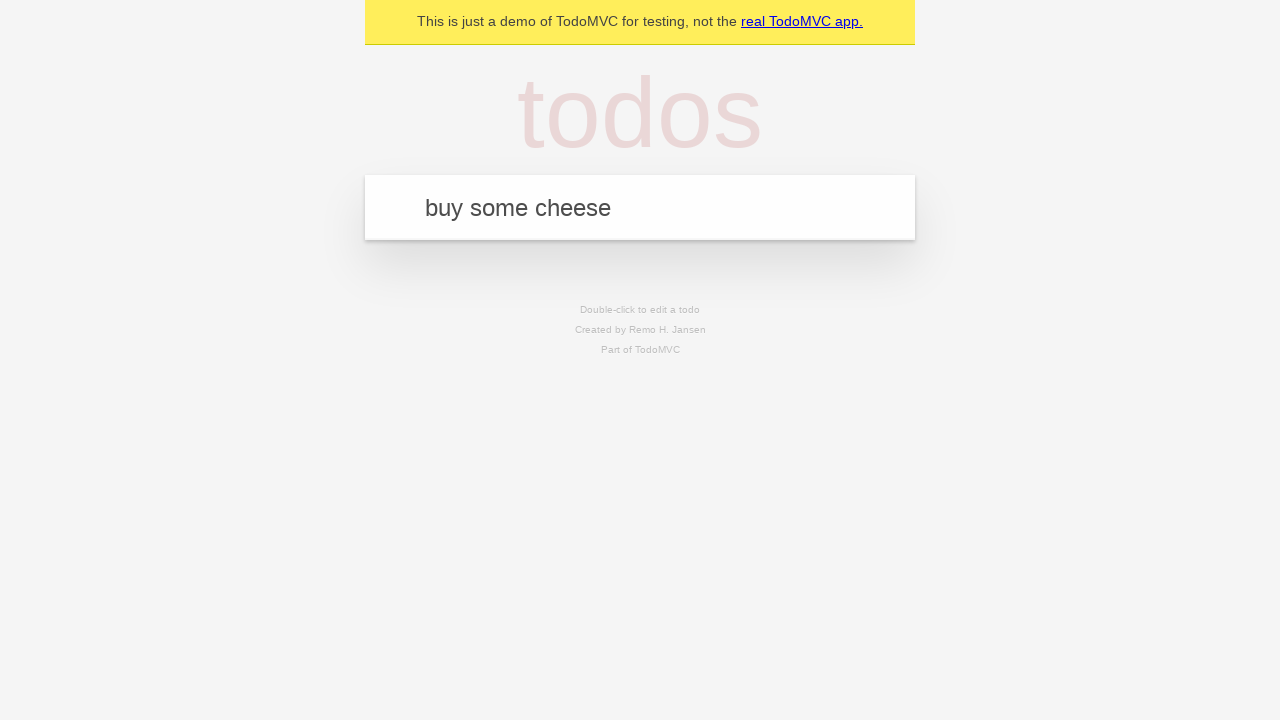

Pressed Enter to add todo 'buy some cheese' on internal:attr=[placeholder="What needs to be done?"i]
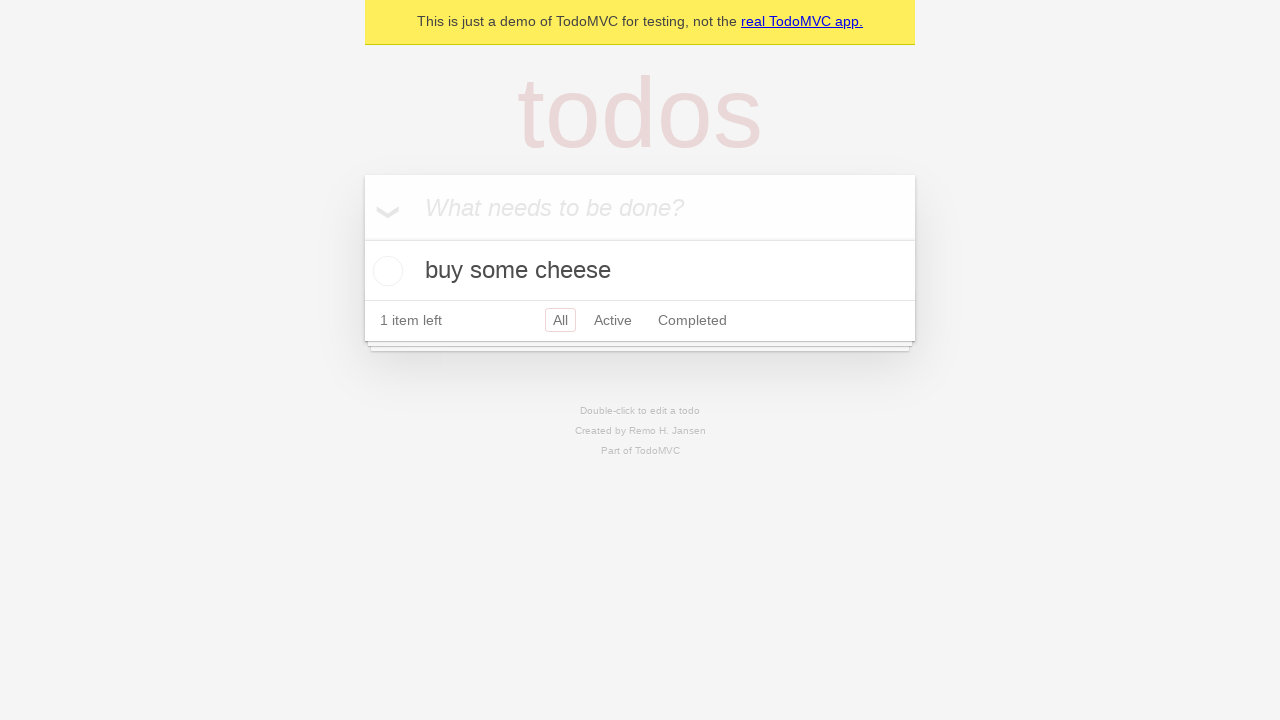

Filled todo input with 'feed the cat' on internal:attr=[placeholder="What needs to be done?"i]
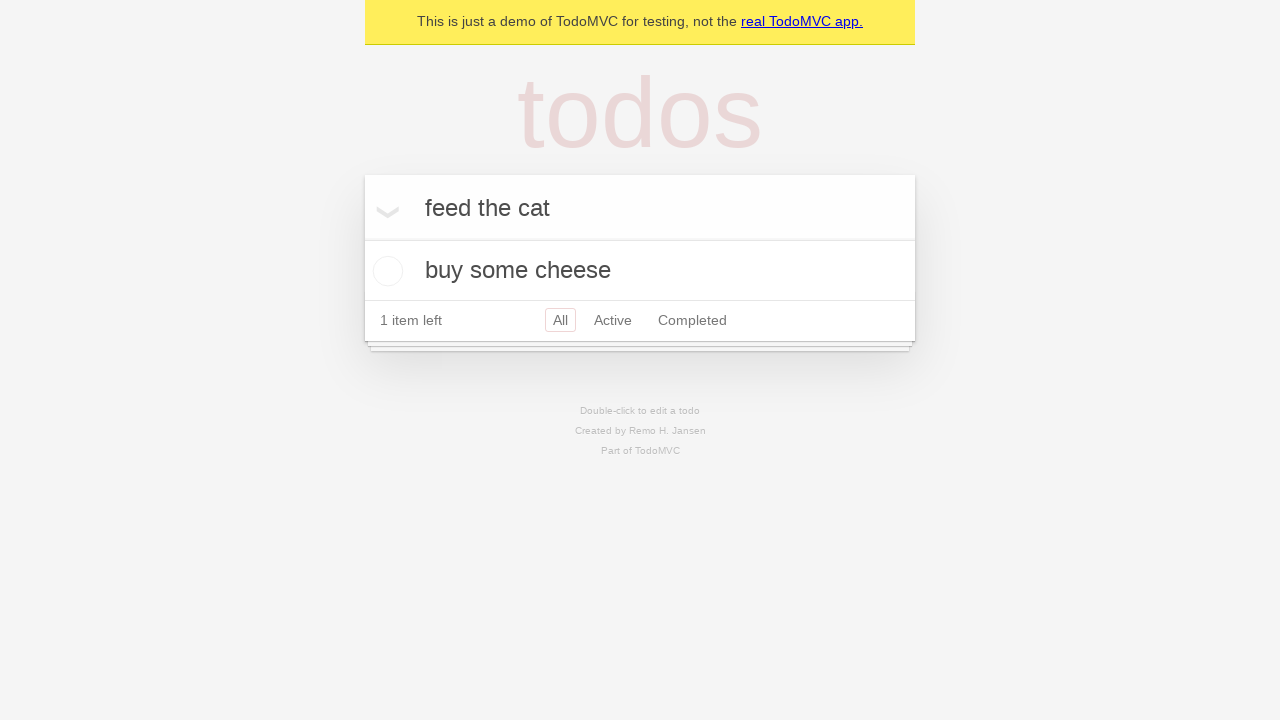

Pressed Enter to add todo 'feed the cat' on internal:attr=[placeholder="What needs to be done?"i]
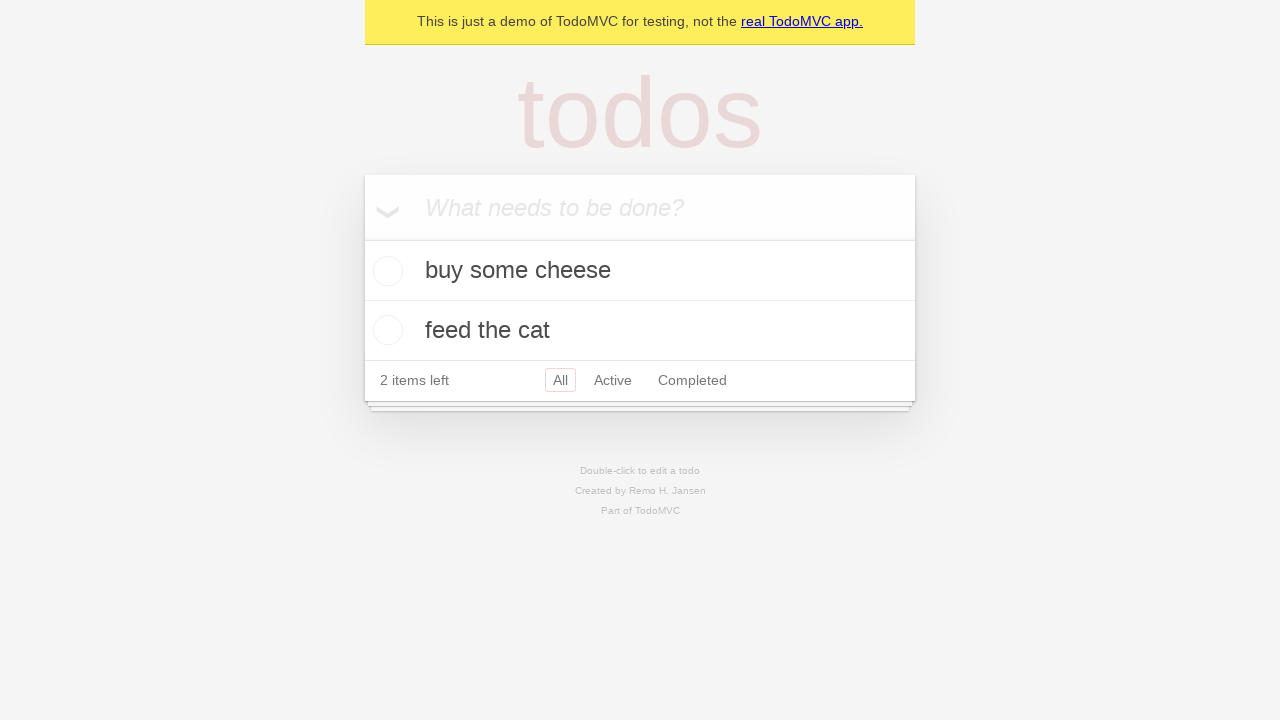

Filled todo input with 'book a doctors appointment' on internal:attr=[placeholder="What needs to be done?"i]
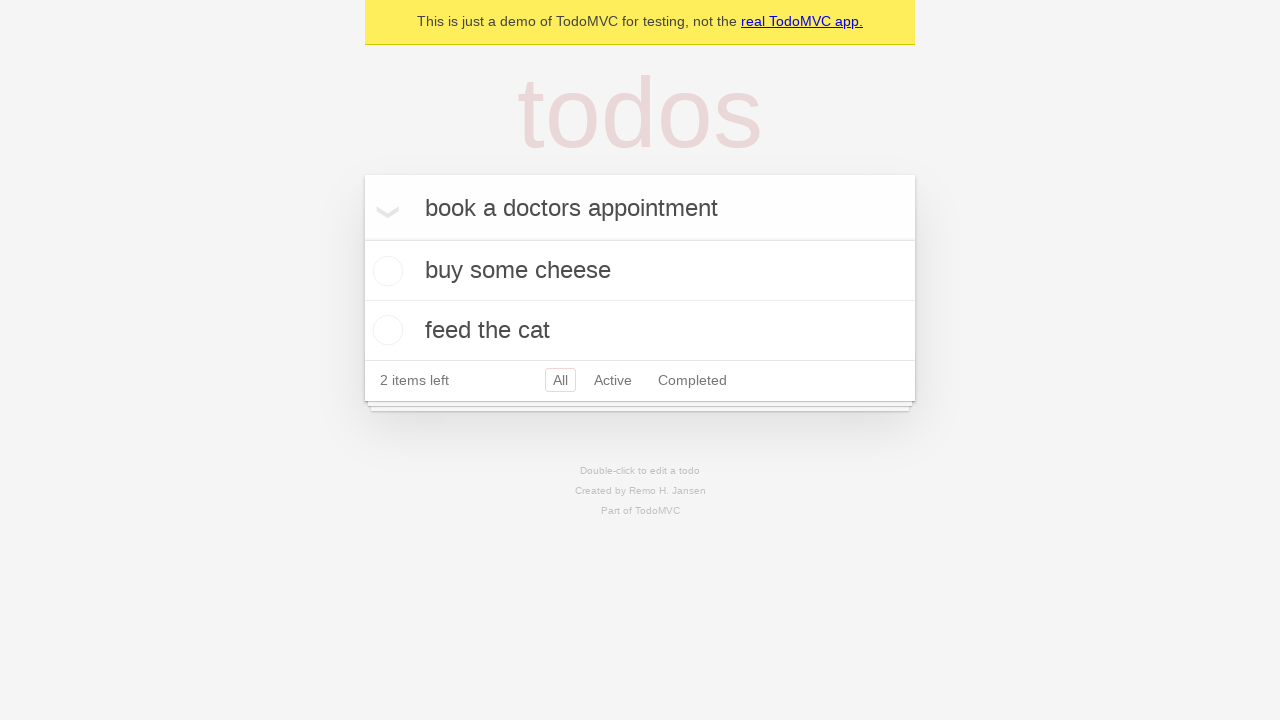

Pressed Enter to add todo 'book a doctors appointment' on internal:attr=[placeholder="What needs to be done?"i]
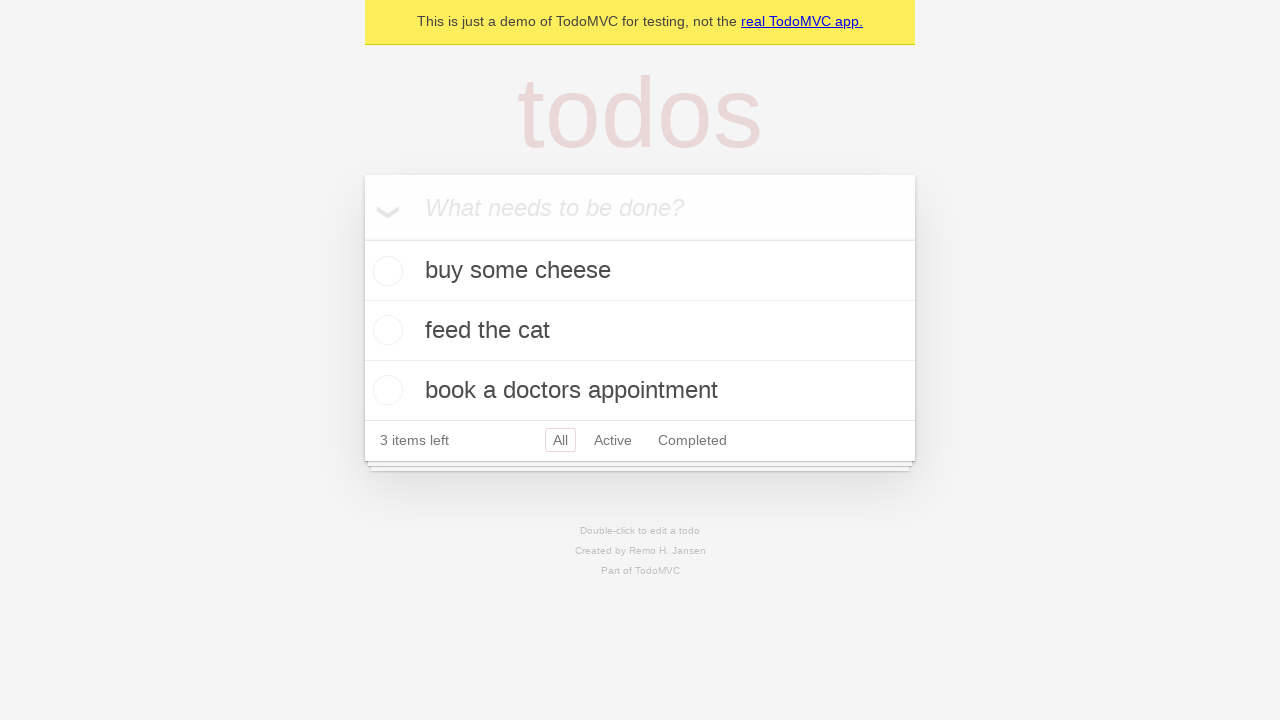

Checked the checkbox for the second todo item to mark it as completed at (385, 330) on internal:testid=[data-testid="todo-item"s] >> nth=1 >> internal:role=checkbox
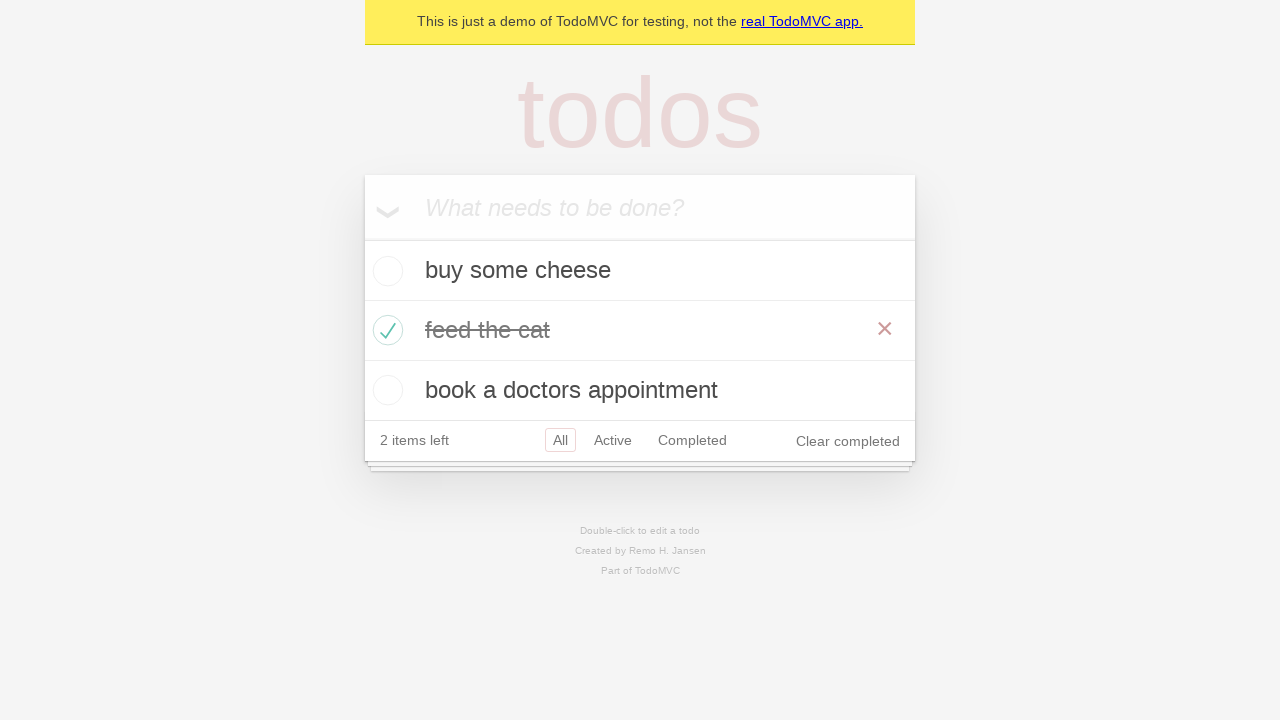

Clicked the 'Completed' filter link to display only completed items at (692, 440) on internal:role=link[name="Completed"i]
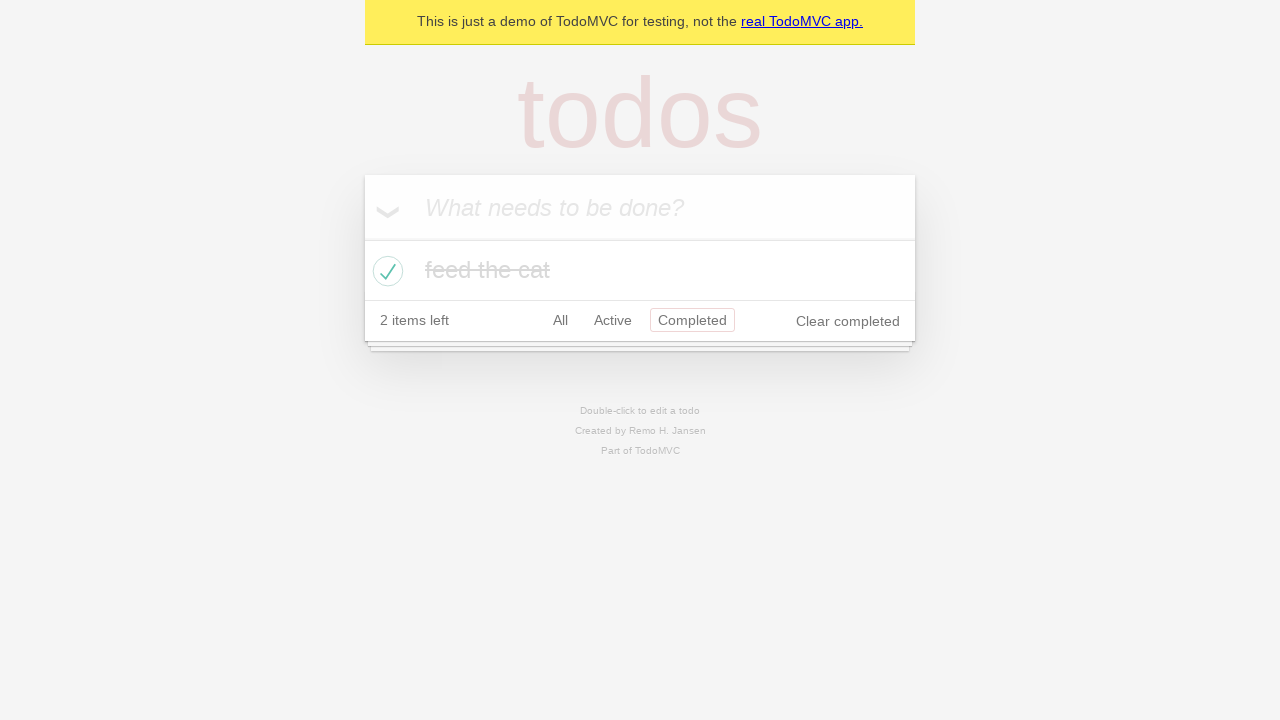

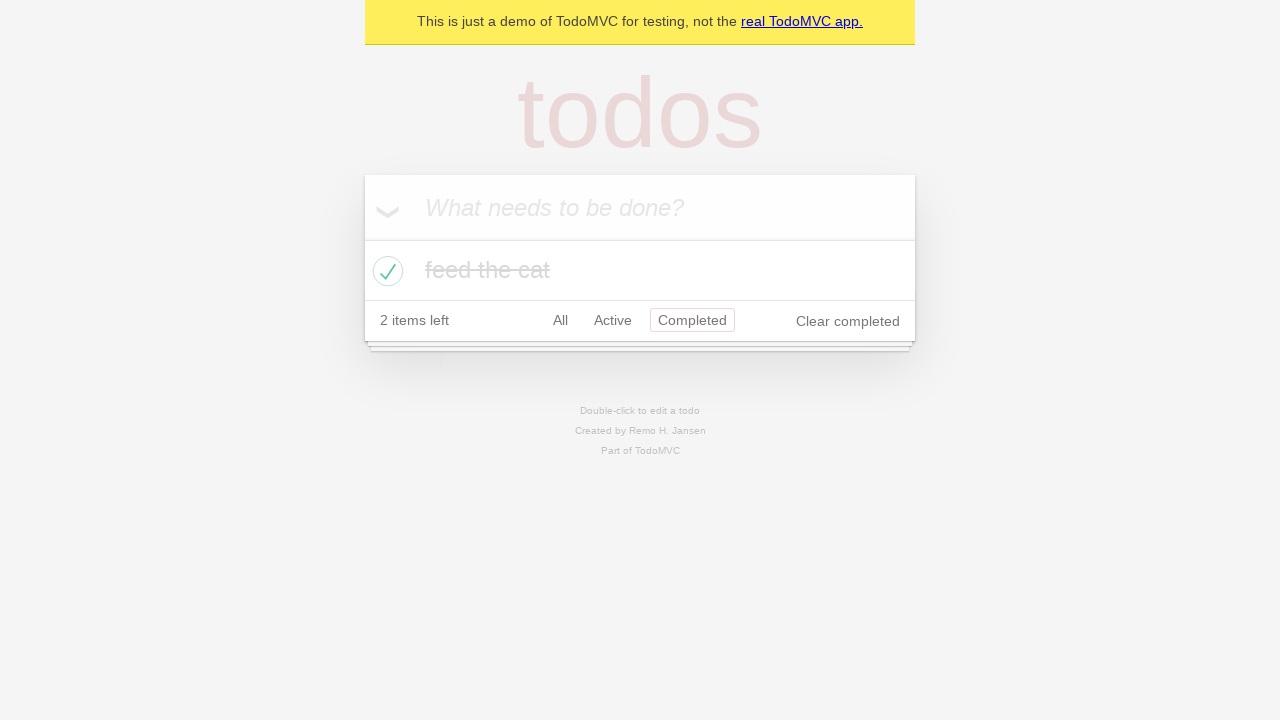